Tests a hostel fee calculator by entering student details, selecting student type, specifying number of rooms, and verifying the calculated fees

Starting URL: http://webapps.tekstac.com/CucumberHostelFeeCalc/

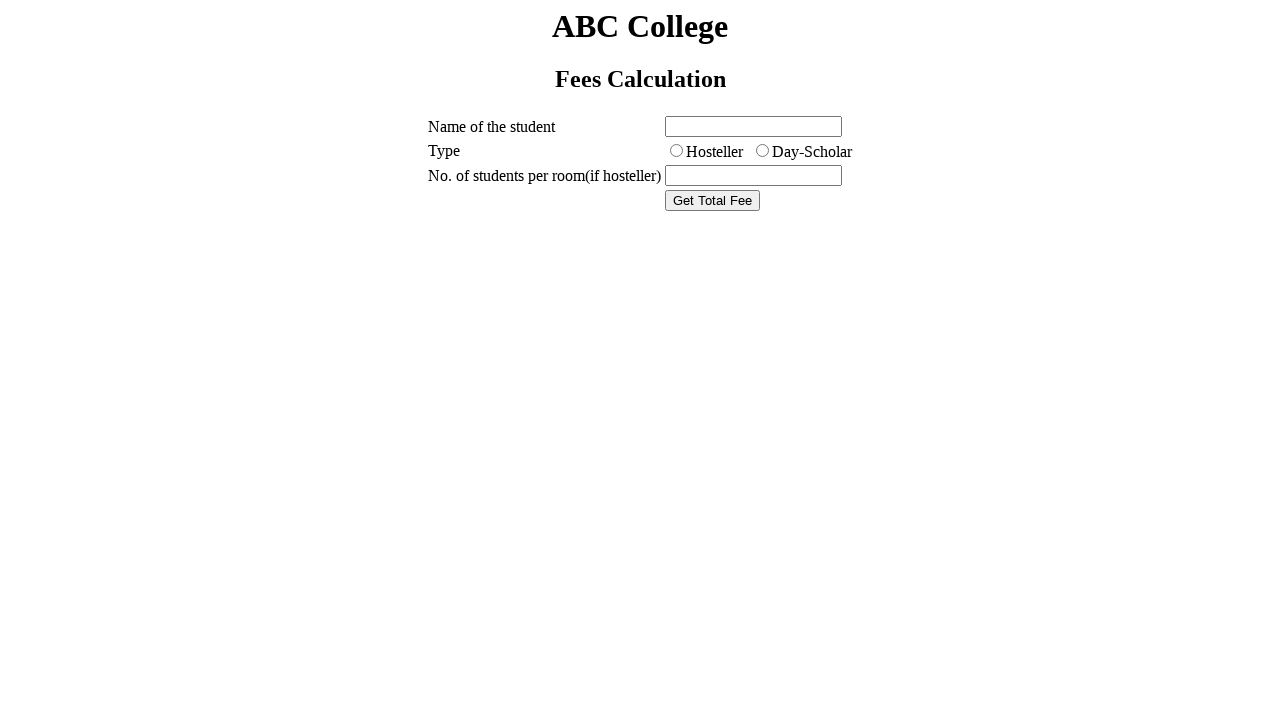

Entered student name 'John' in name field on #name
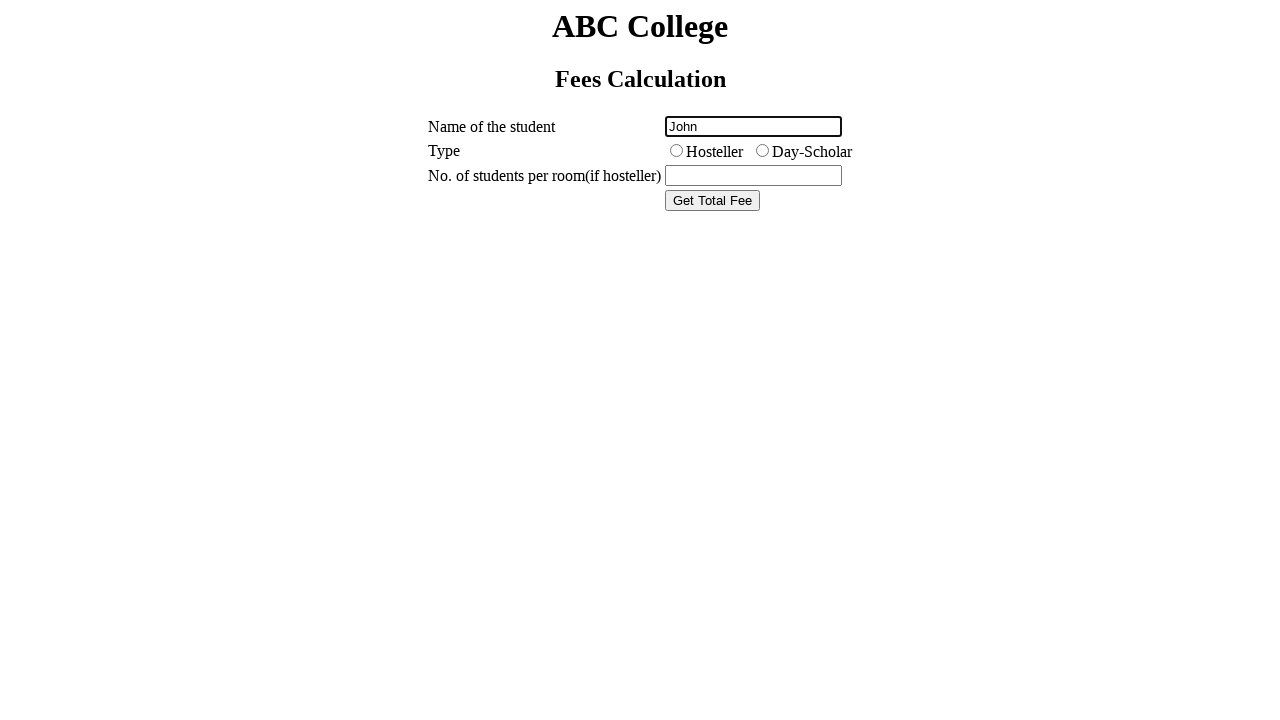

Selected 'Hosteller' as student type at (676, 151) on input[value='hosteller']
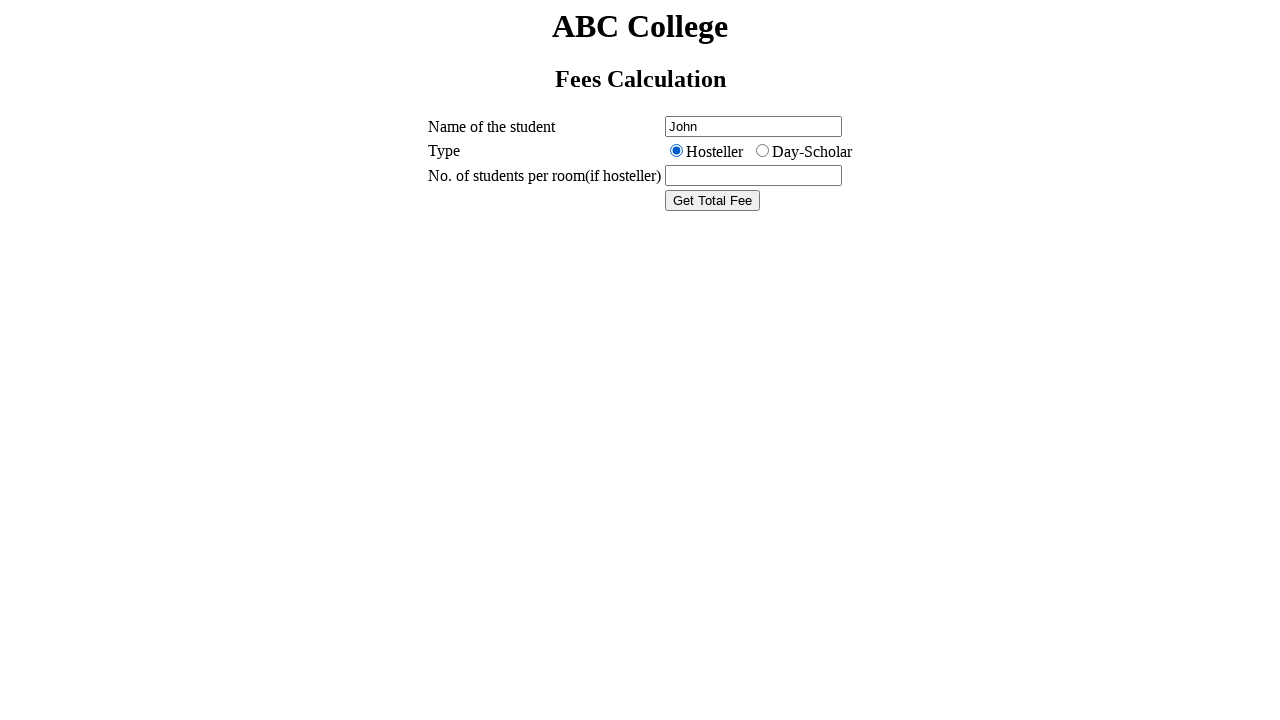

Entered '2' as number of rooms on #number
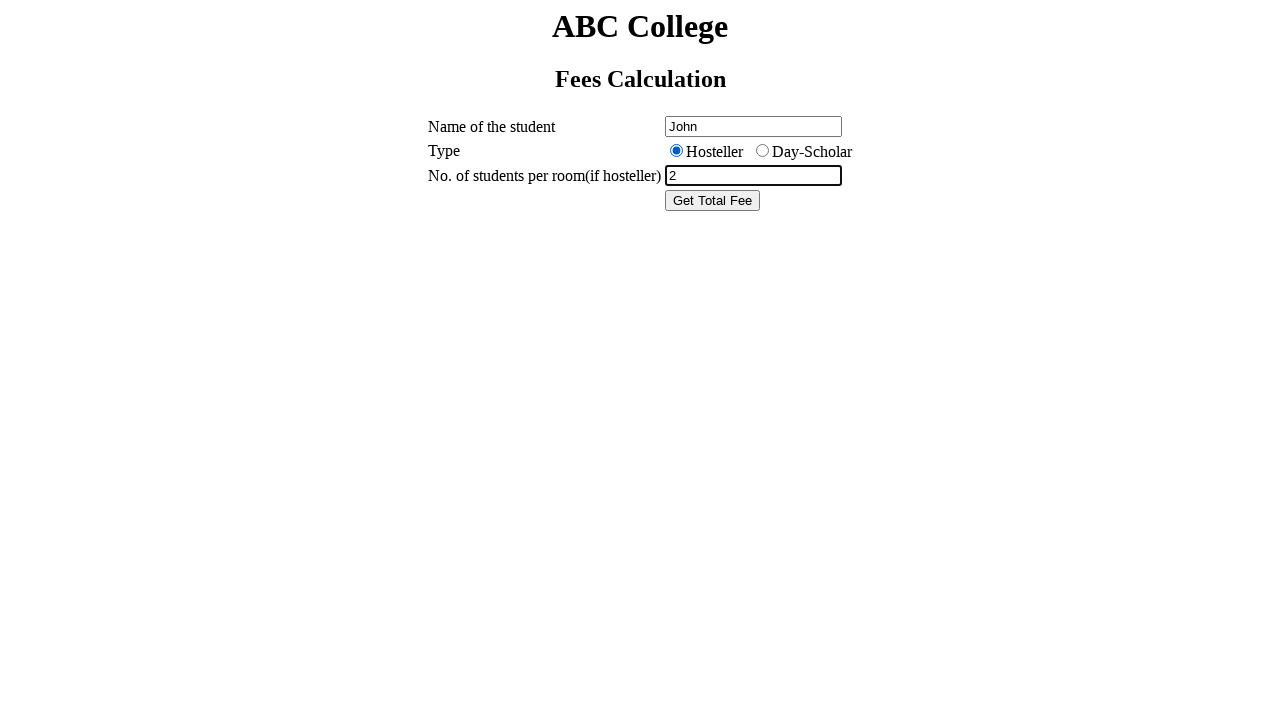

Clicked calculate fee button at (712, 201) on #getFee
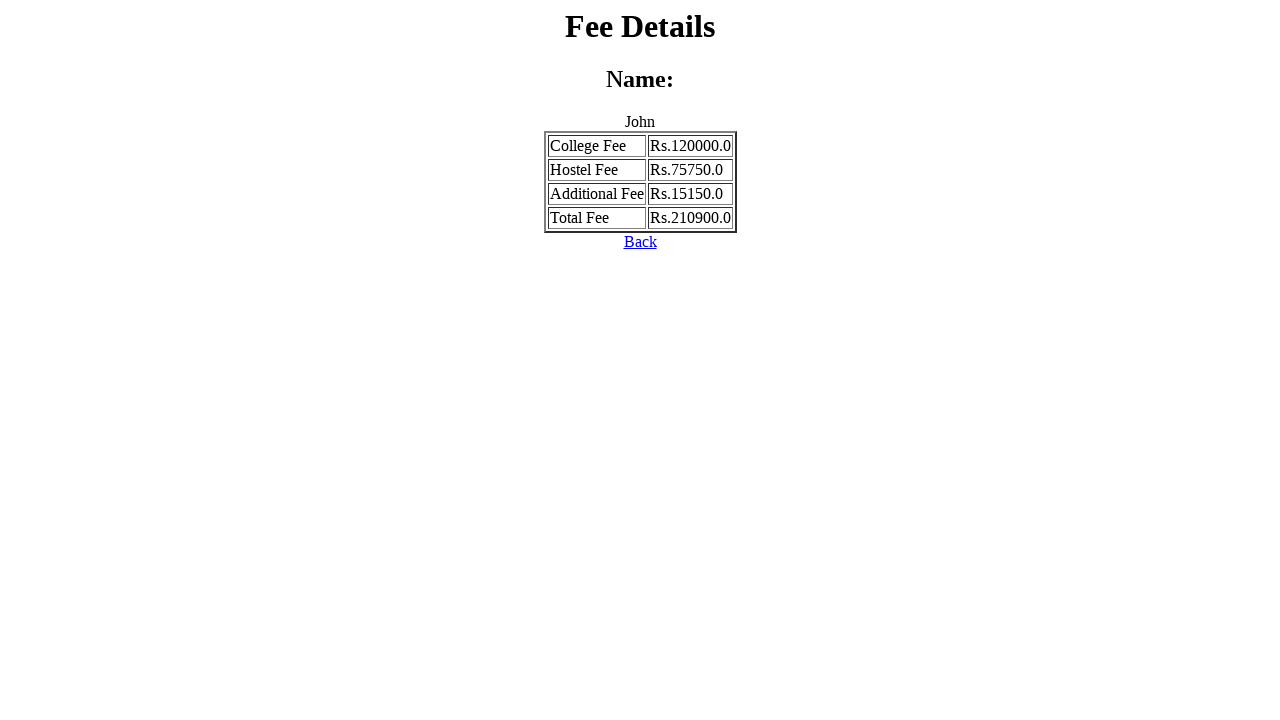

Fee table loaded and populated
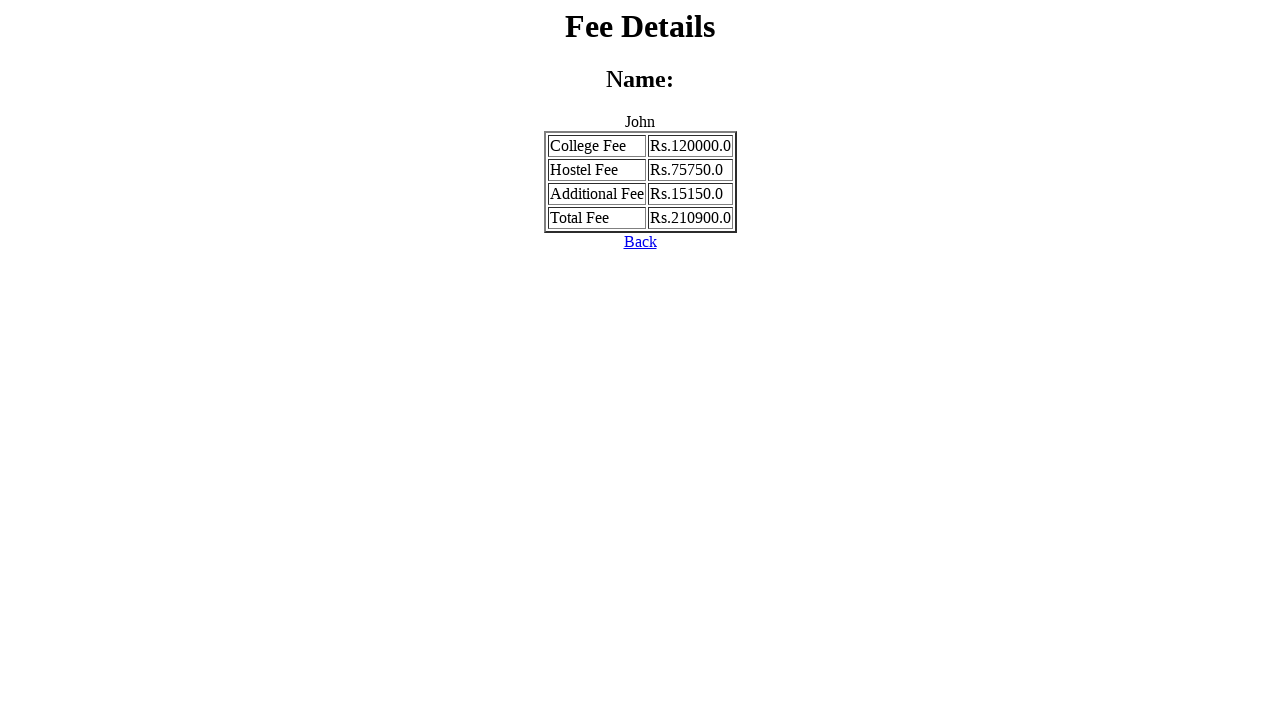

Retrieved college fee from fee table
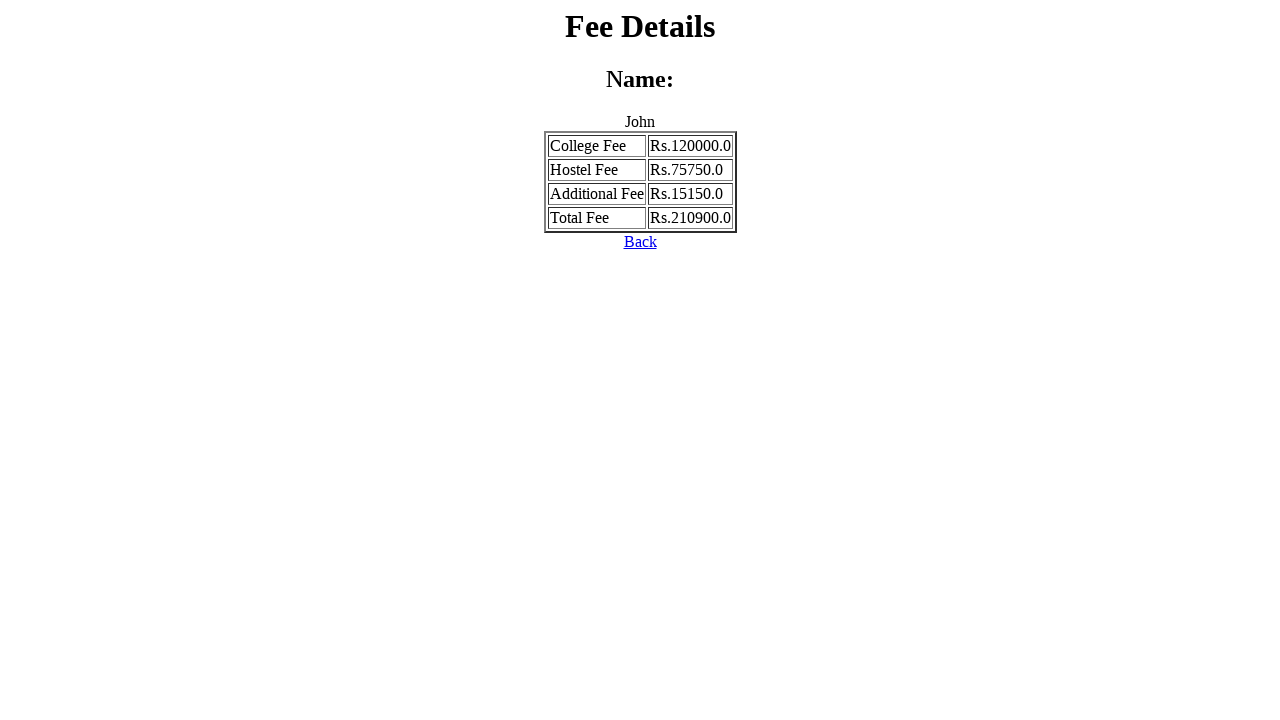

Retrieved hostel fee from fee table
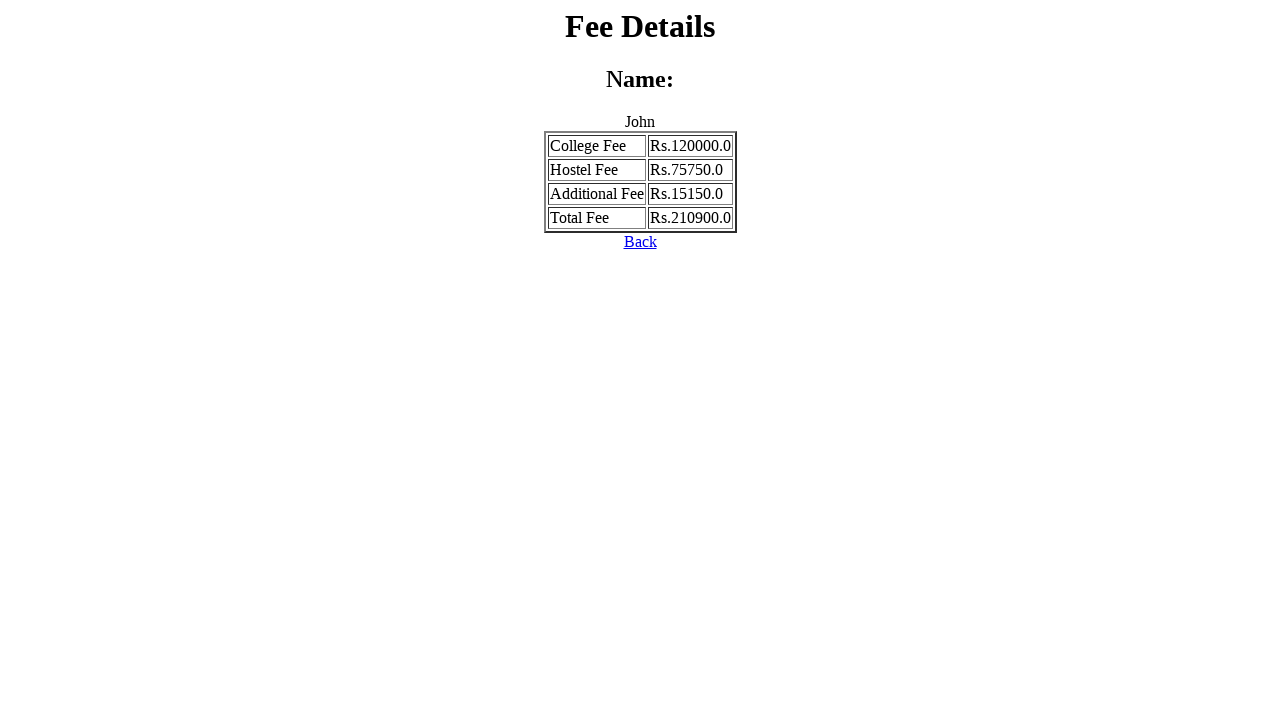

Retrieved additional fee from fee table
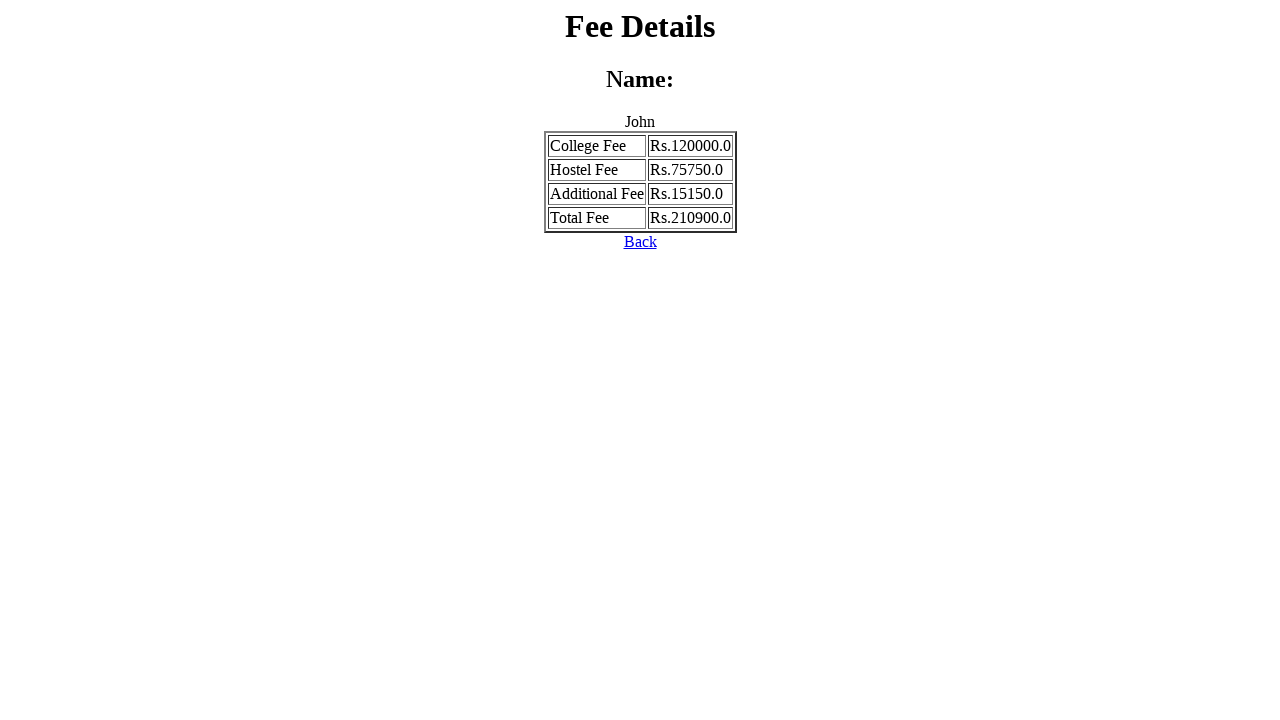

Retrieved total fee from fee table
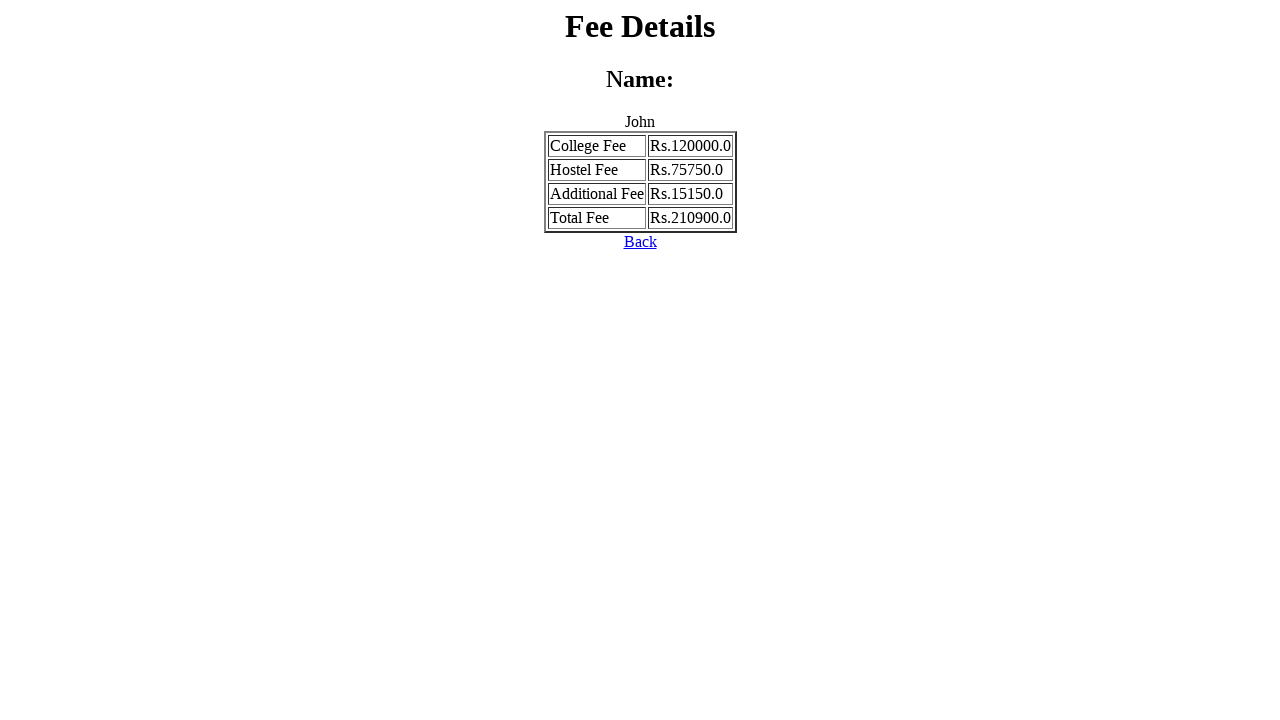

Verified college fee is not empty
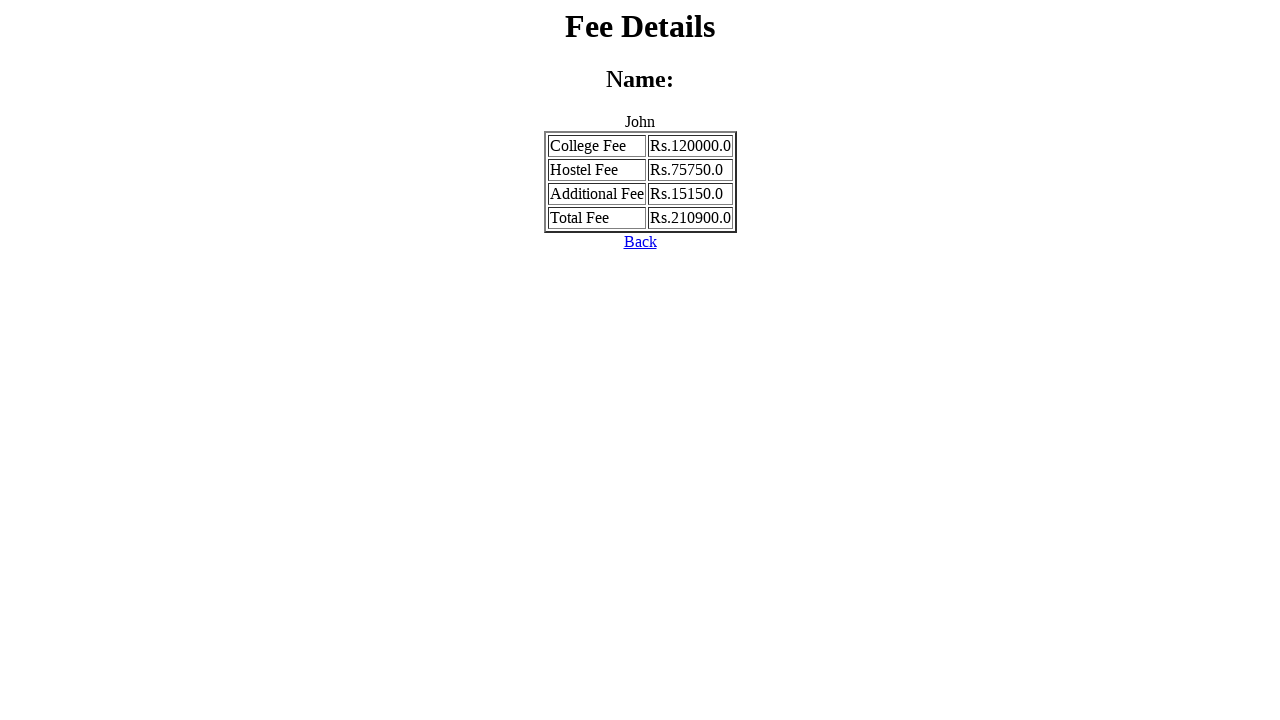

Verified total fee is not empty
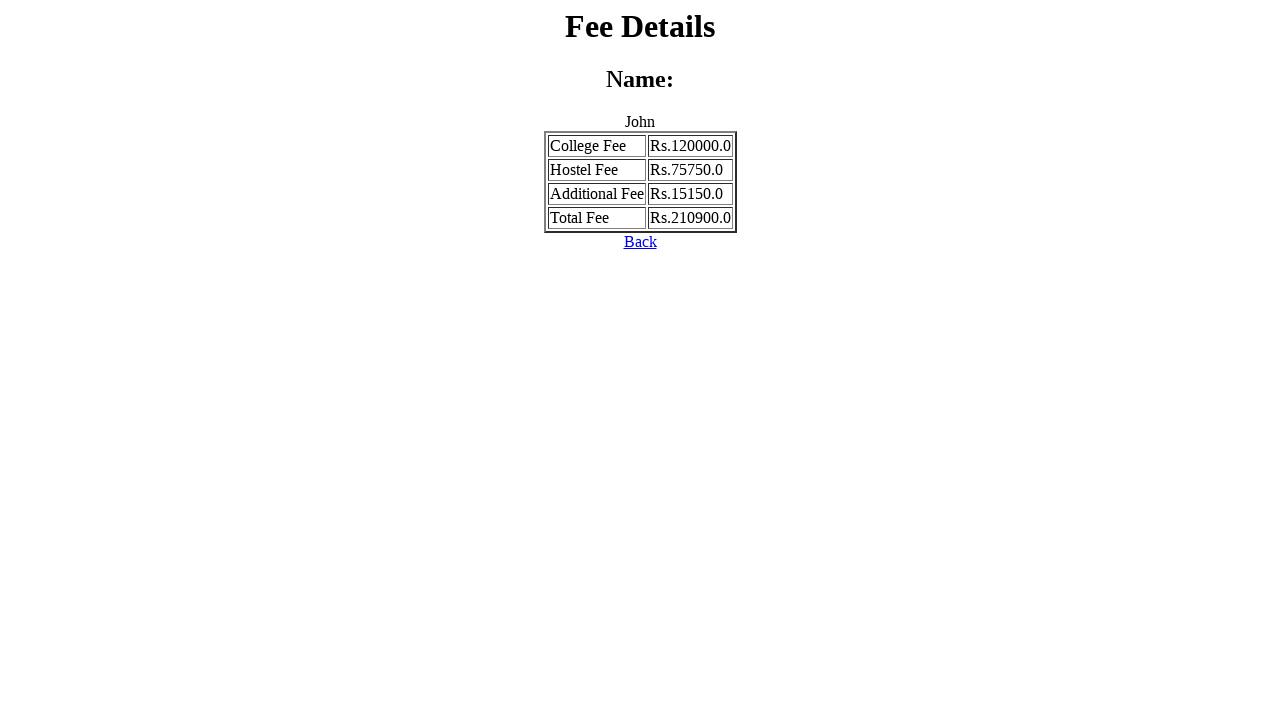

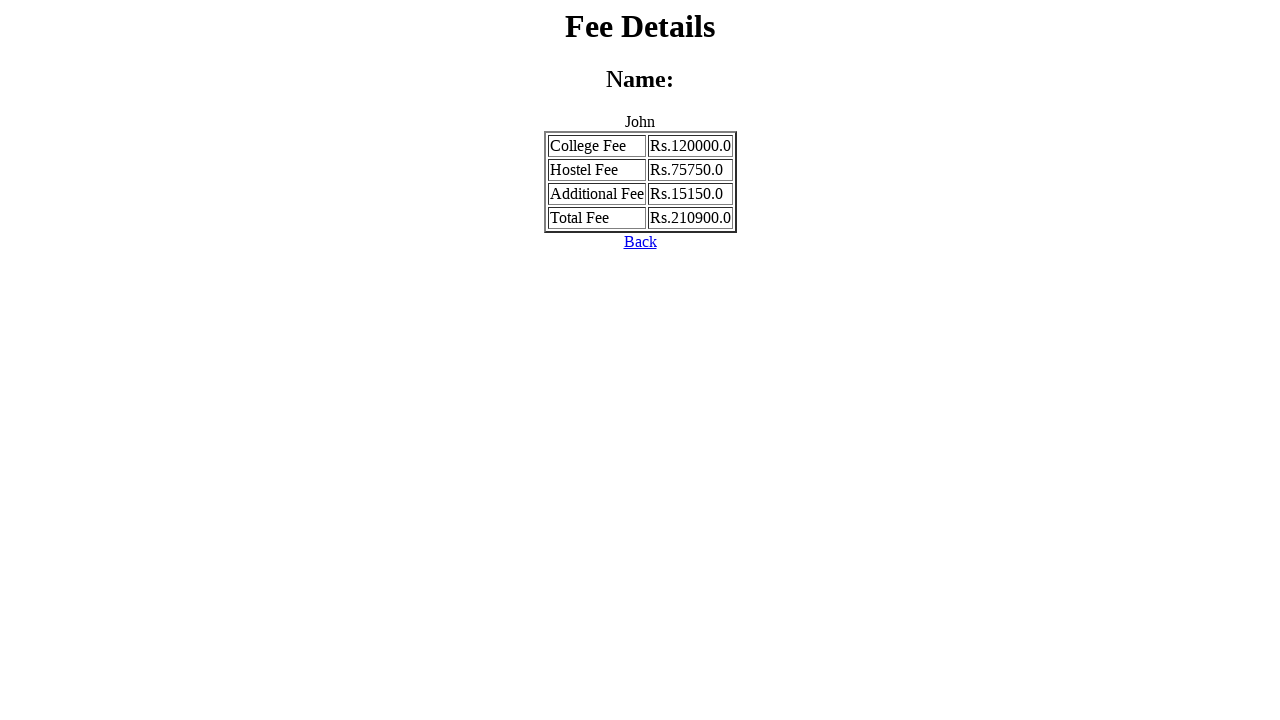